Tests dynamic content loading by clicking a start button and waiting for a hidden element to become visible

Starting URL: https://the-internet.herokuapp.com/dynamic_loading/1

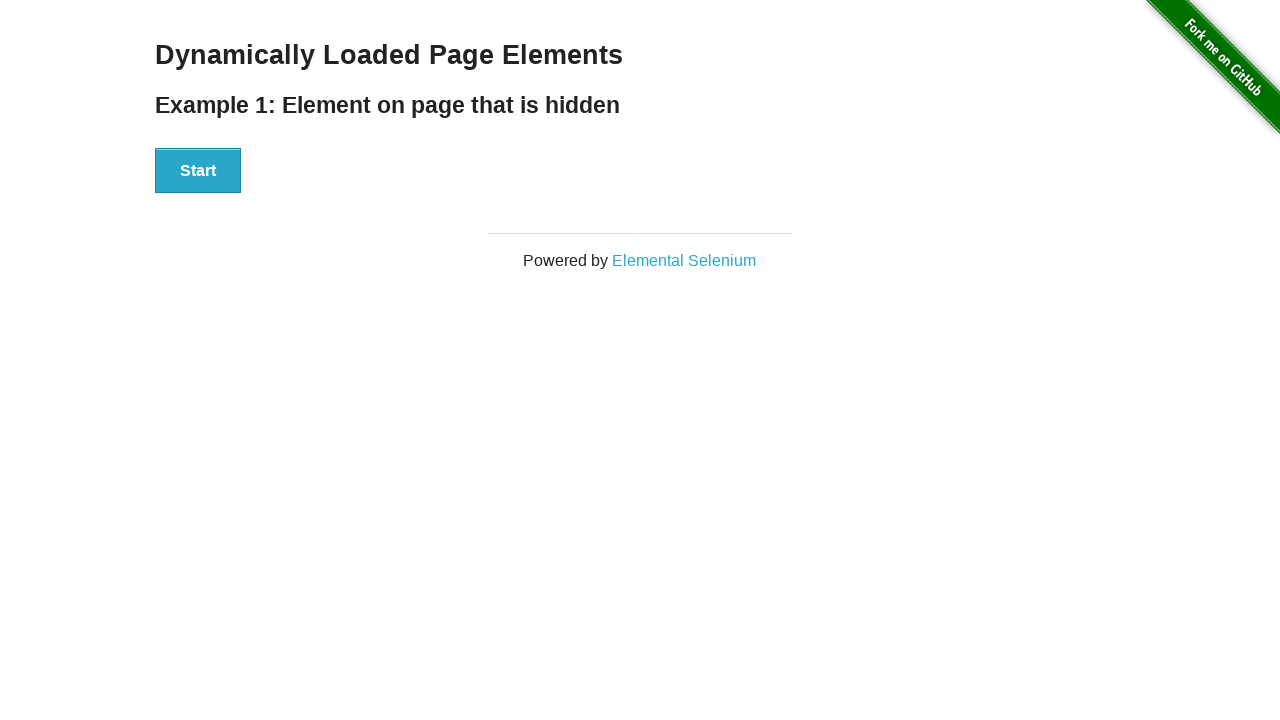

Navigated to dynamic loading test page
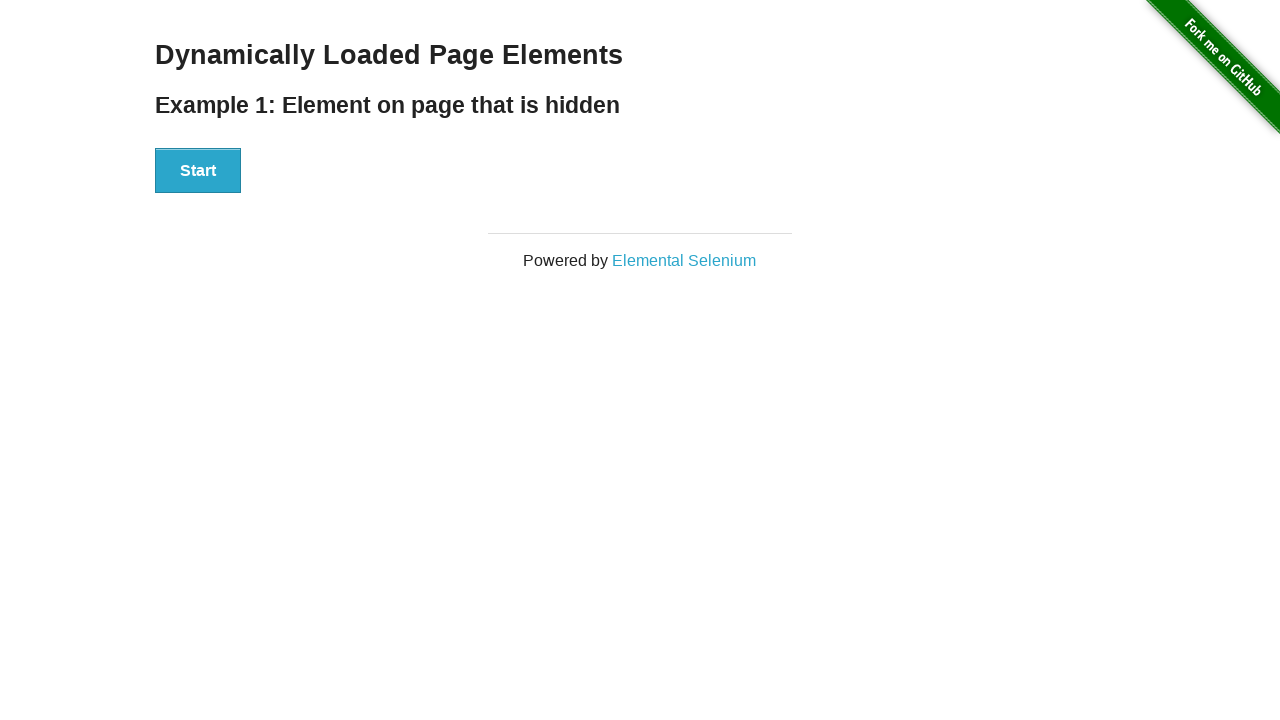

Clicked start button to trigger dynamic content loading at (198, 171) on #start button
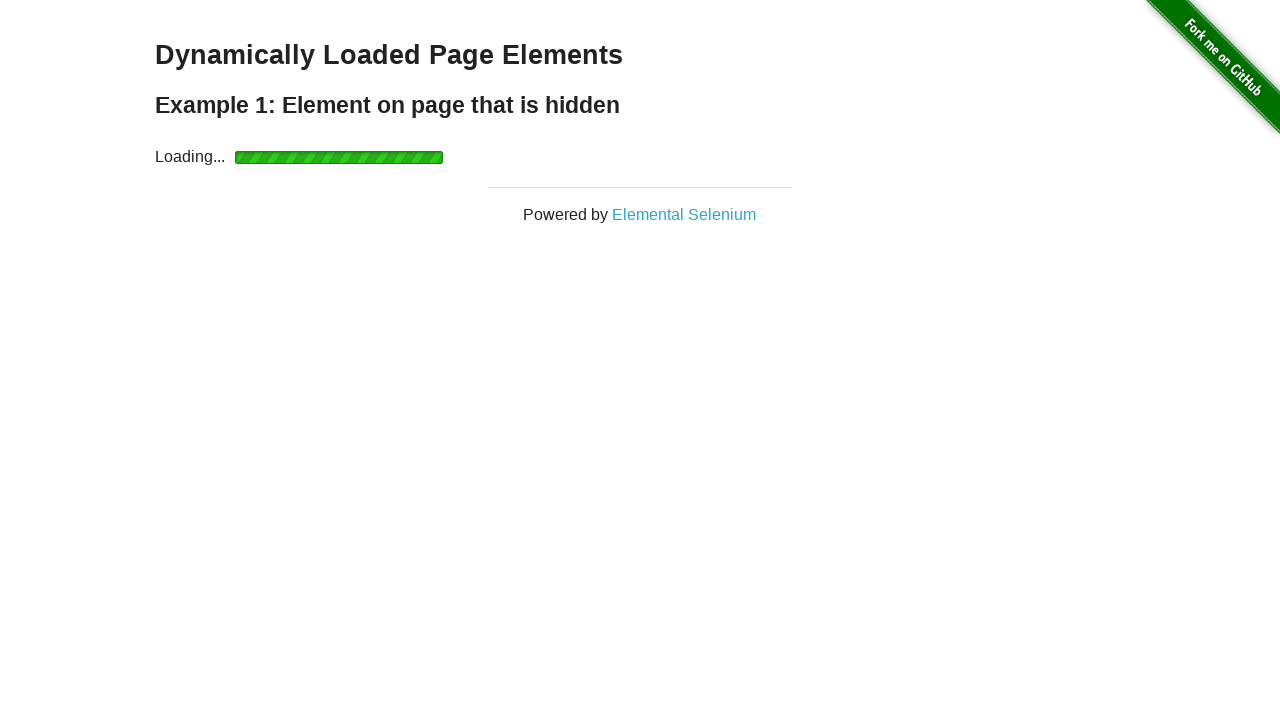

Hidden element became visible after dynamic loading completed
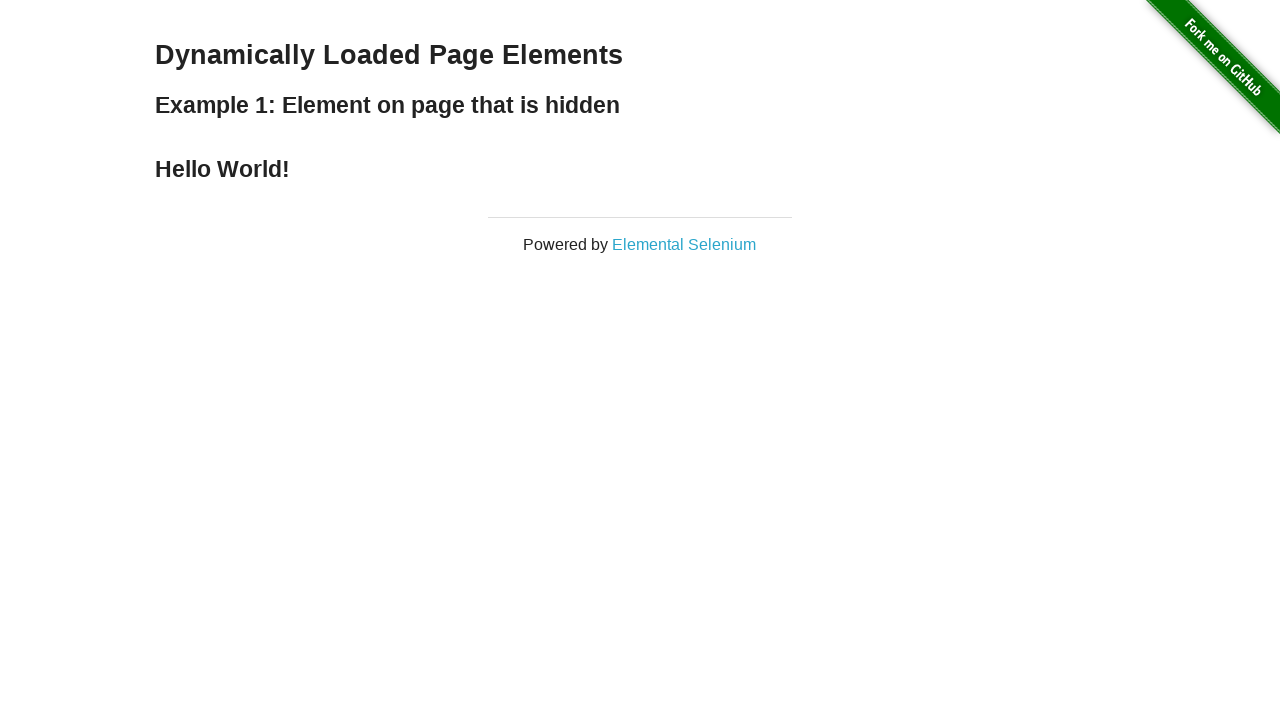

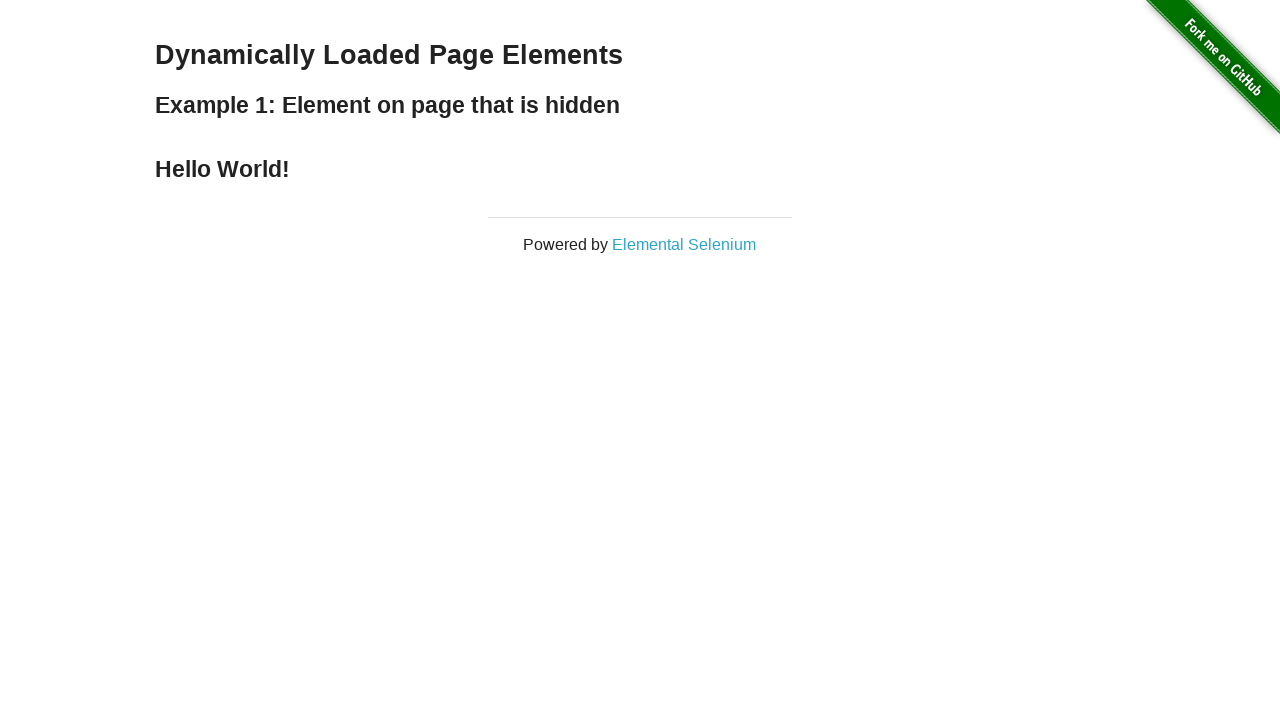